Tests a slow calculator web application by setting a custom delay, performing an addition operation (7+8), and verifying the result equals 15.

Starting URL: https://bonigarcia.dev/selenium-webdriver-java/slow-calculator.html

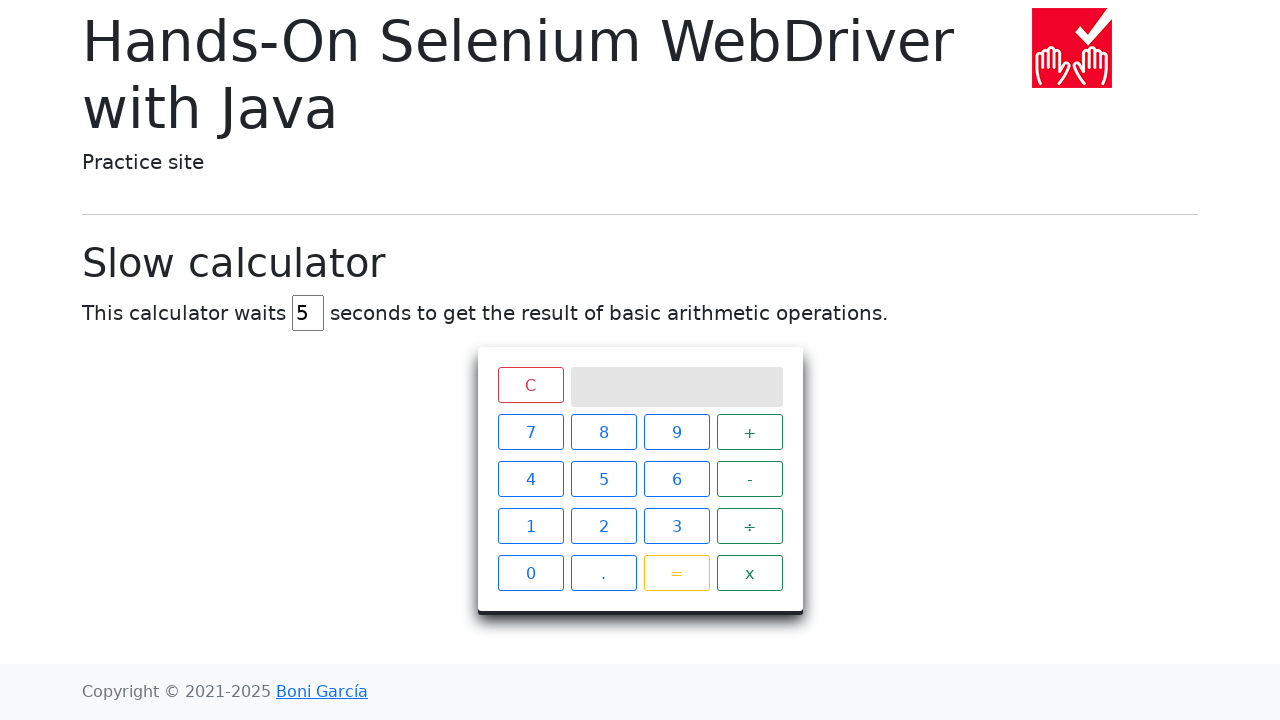

Cleared the delay input field on input[id="delay"]
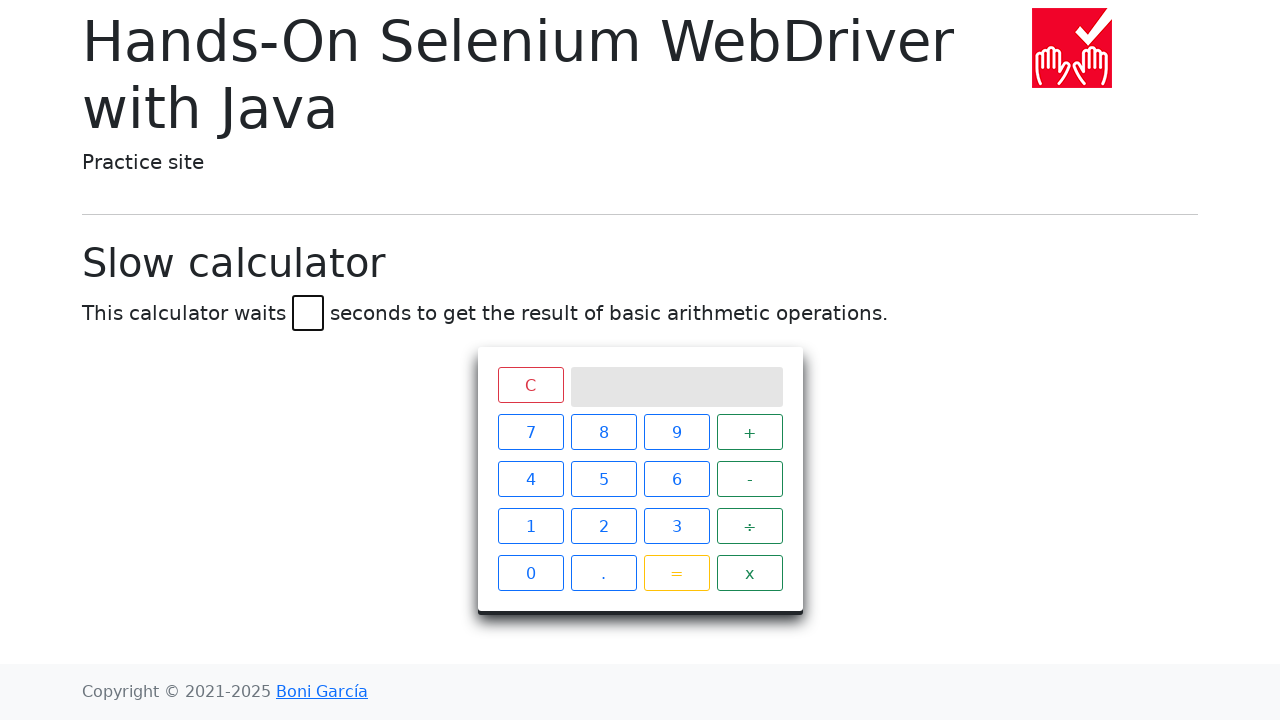

Set custom delay to 45 milliseconds on input[id="delay"]
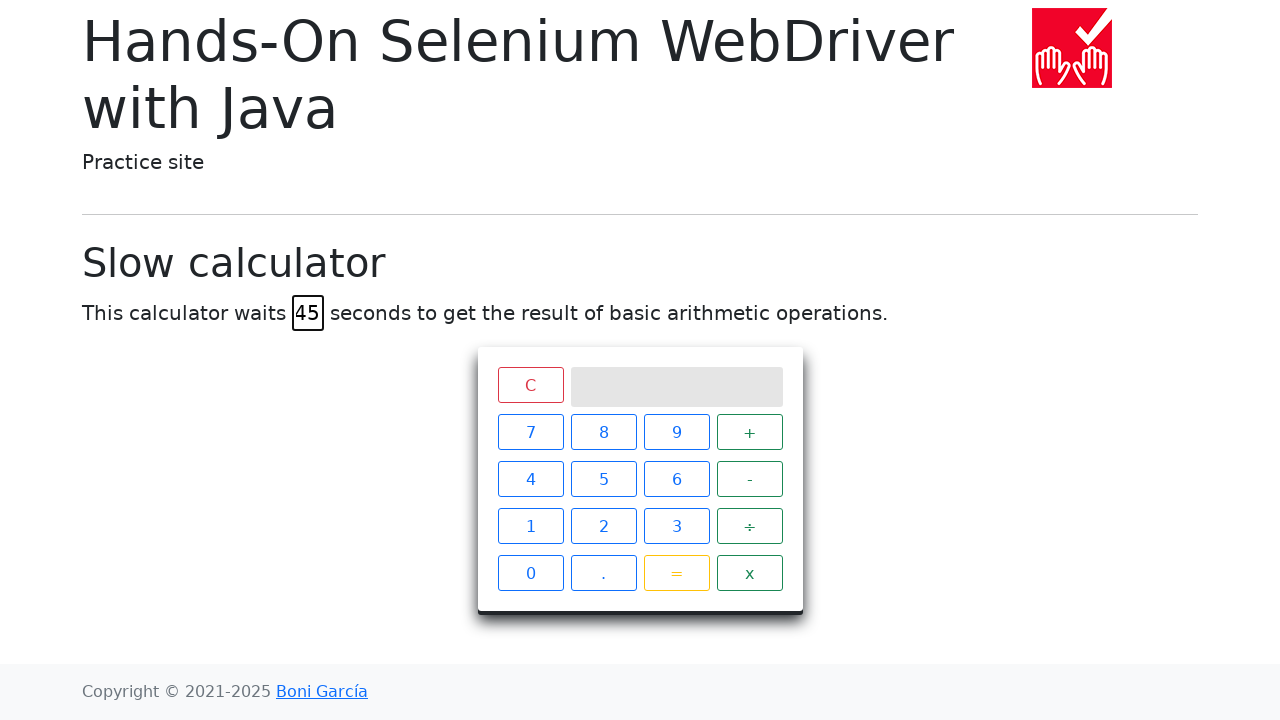

Clicked number 7 at (530, 432) on xpath=//span[contains(text(),"7")]
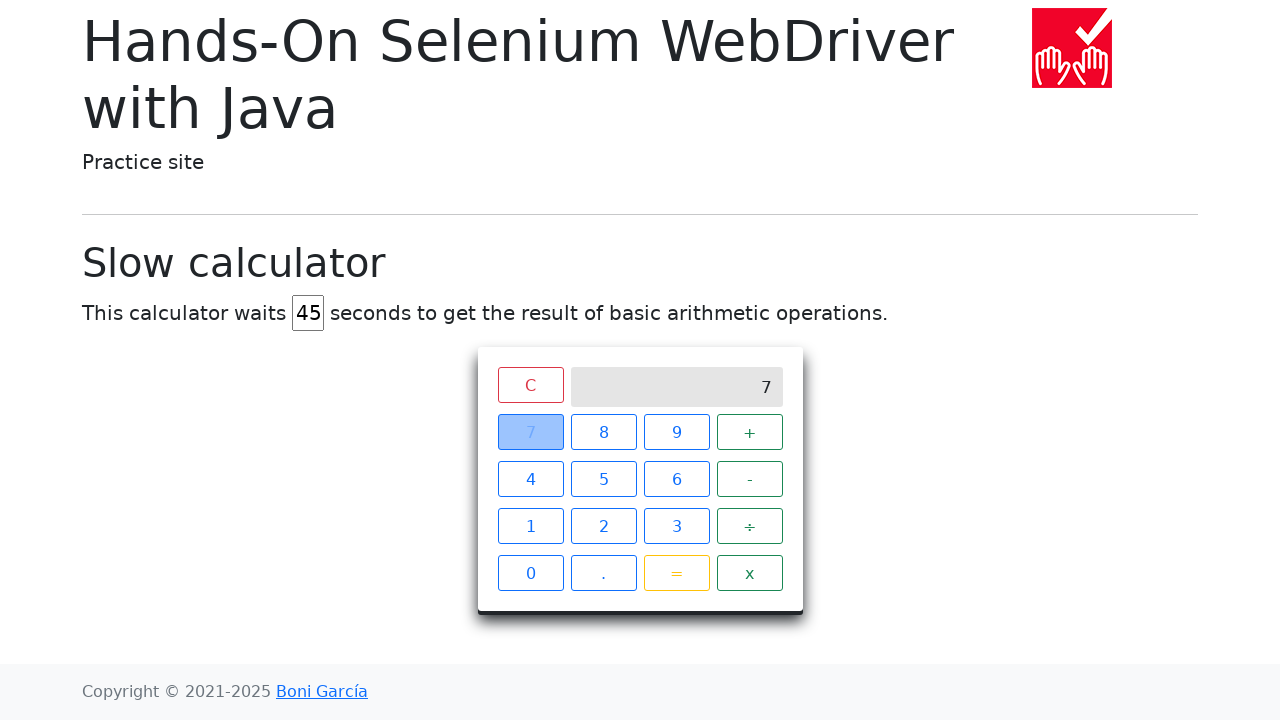

Clicked plus operator at (750, 432) on xpath=//span[contains(text(),"+")]
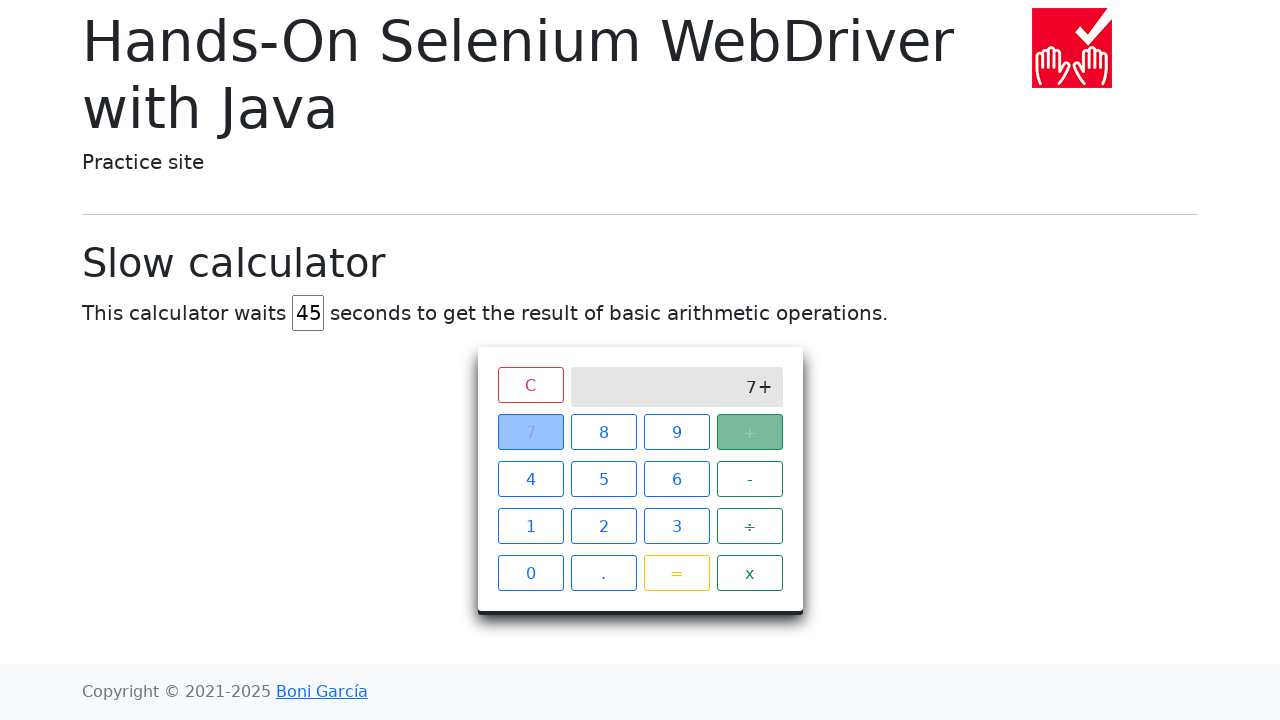

Clicked number 8 at (604, 432) on xpath=//span[contains(text(),"8")]
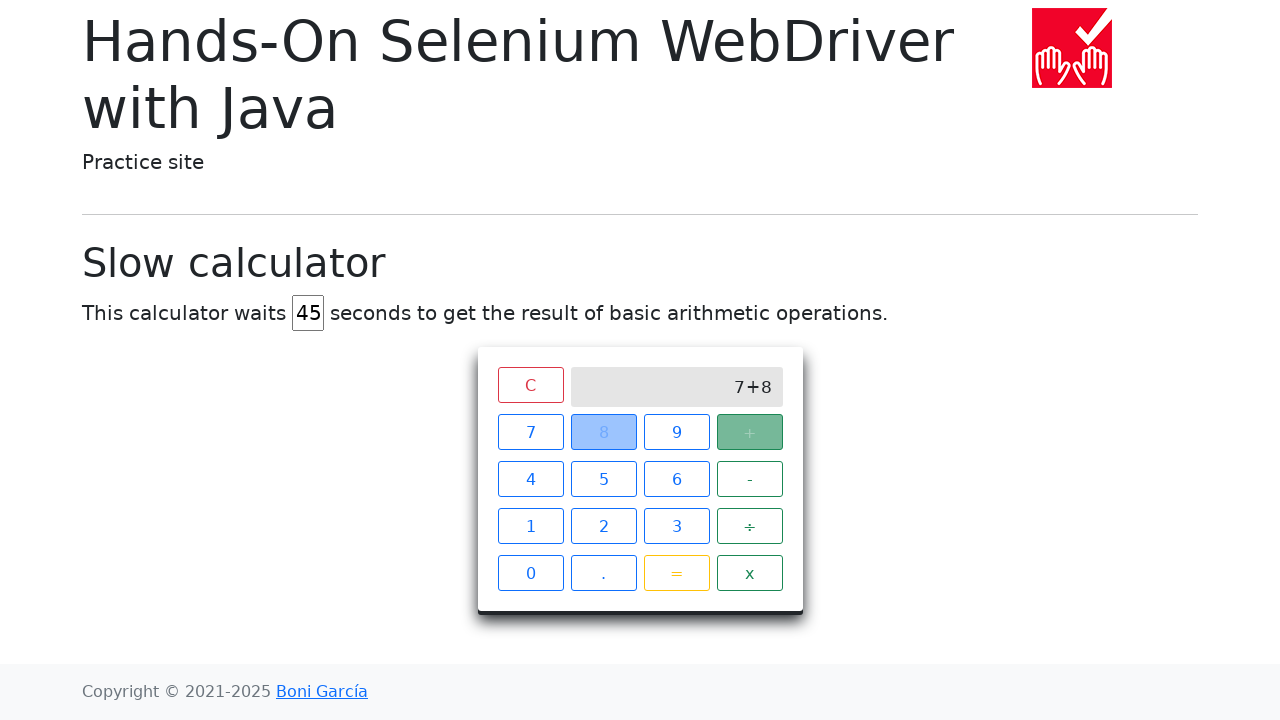

Clicked equals button to calculate result at (676, 573) on xpath=//span[contains(text(),"=")]
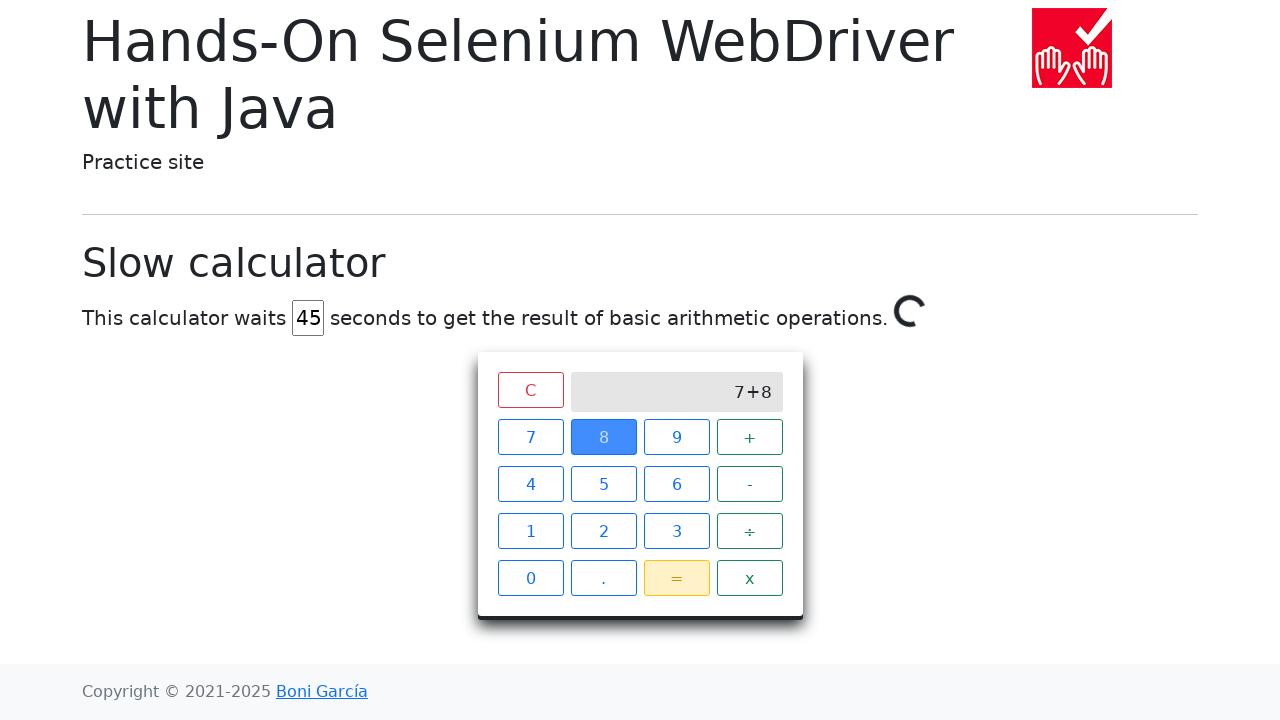

Result '15' appeared in calculator screen
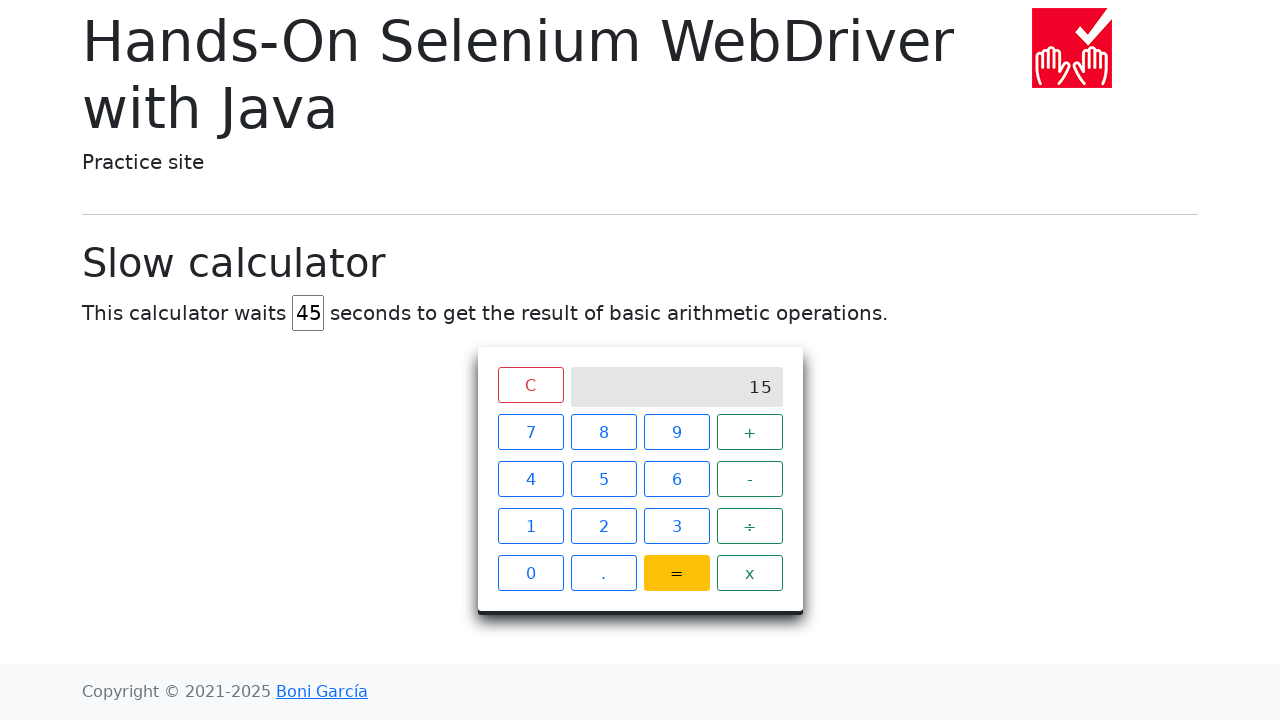

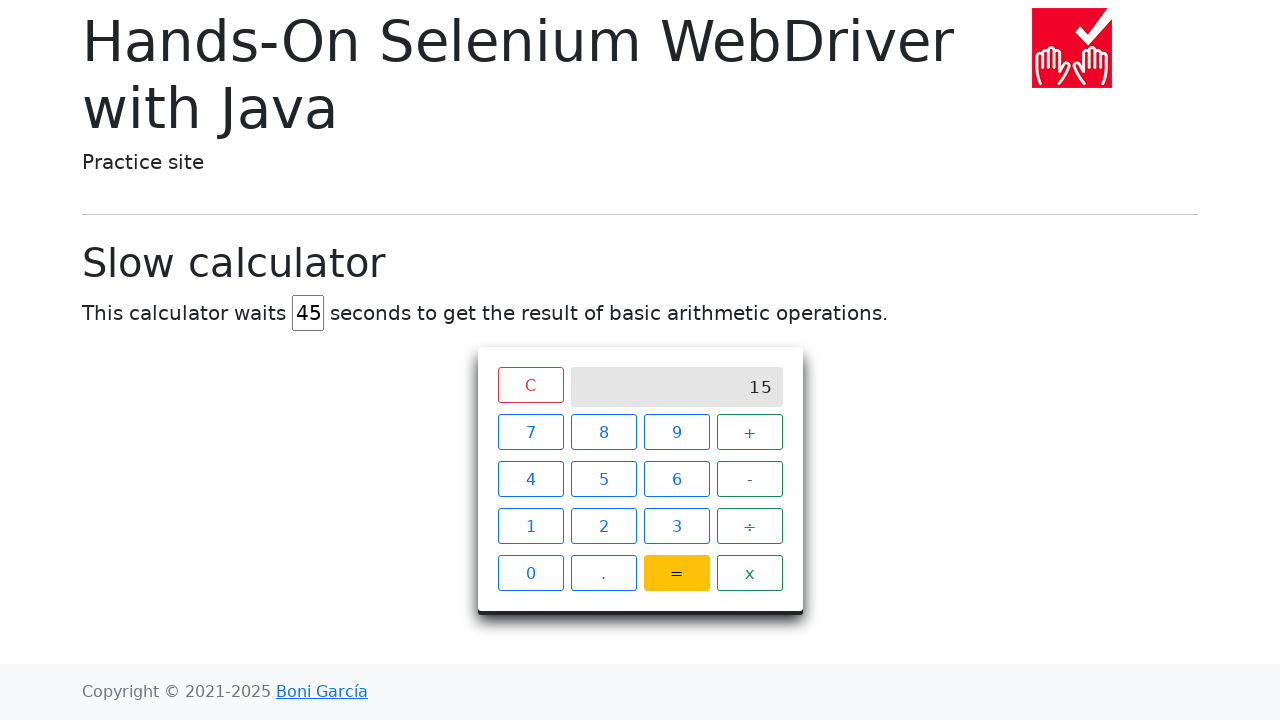